Tests navigation to the "Where To Start" page on W3Schools and verifies the header text

Starting URL: https://www.w3schools.com/

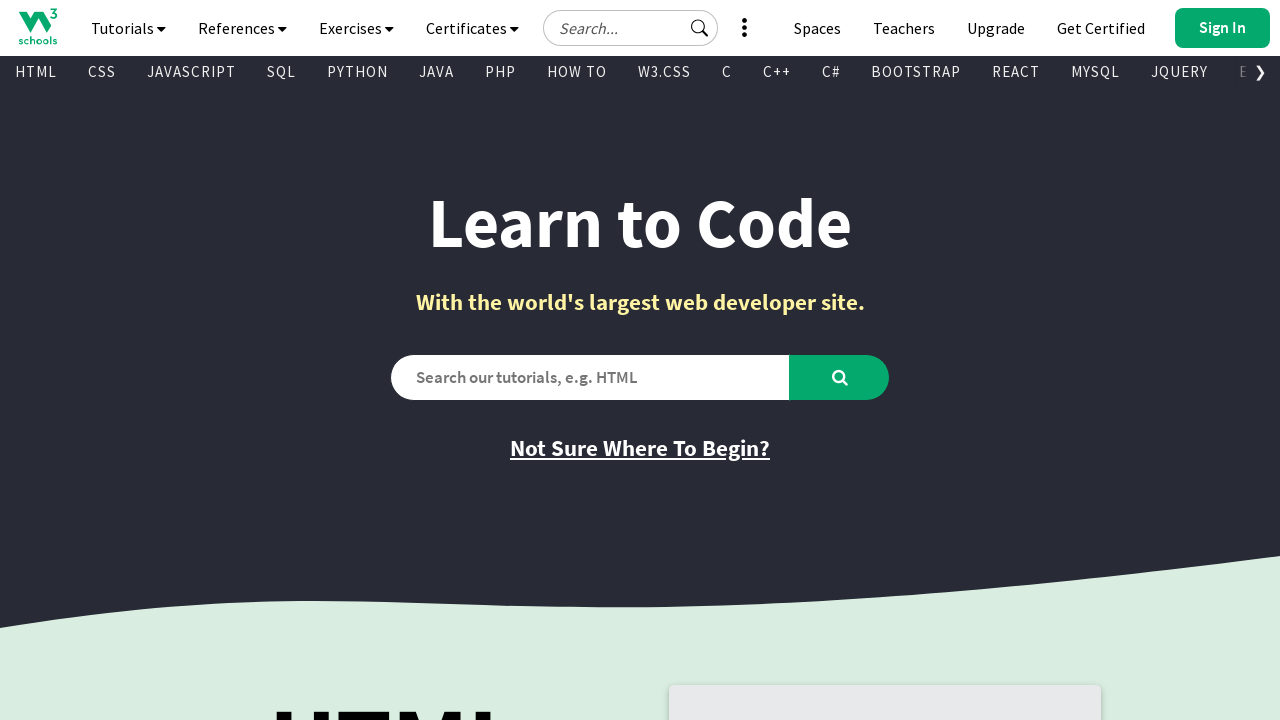

Clicked on 'Where to Start' link at (640, 448) on xpath=//a[@href = 'where_to_start.asp']
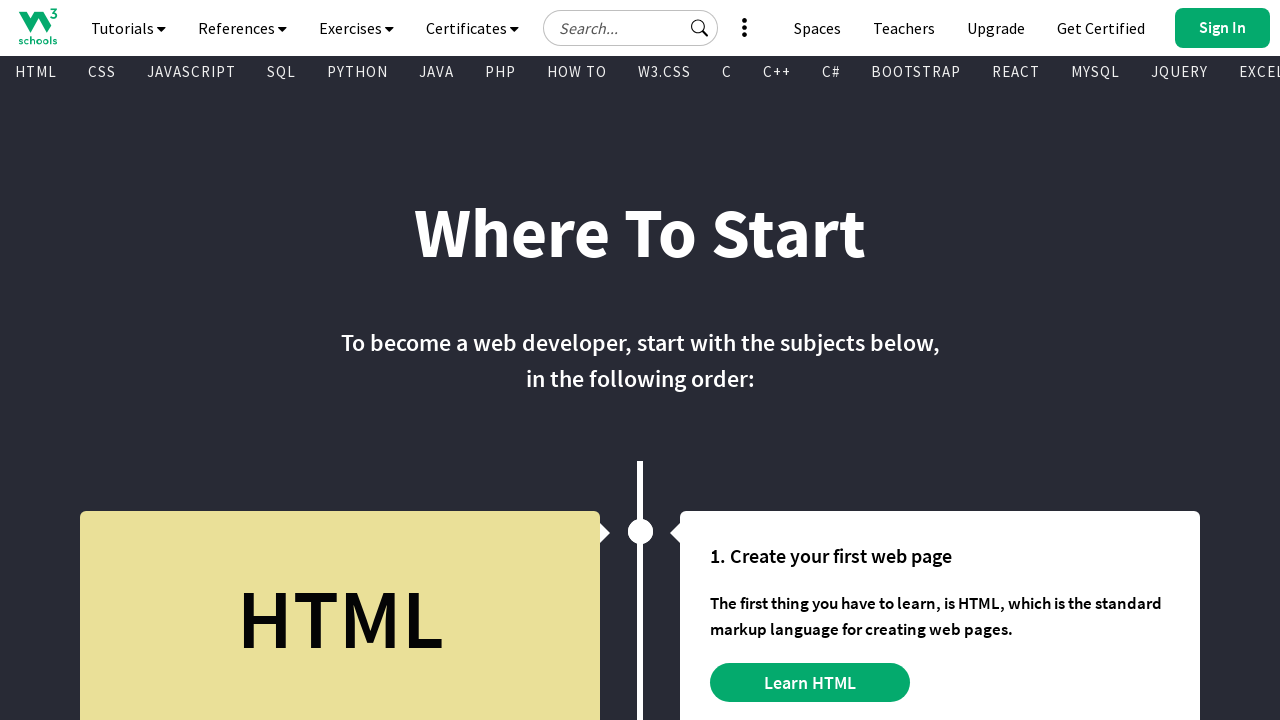

H1 header 'Where To Start' appeared on the page
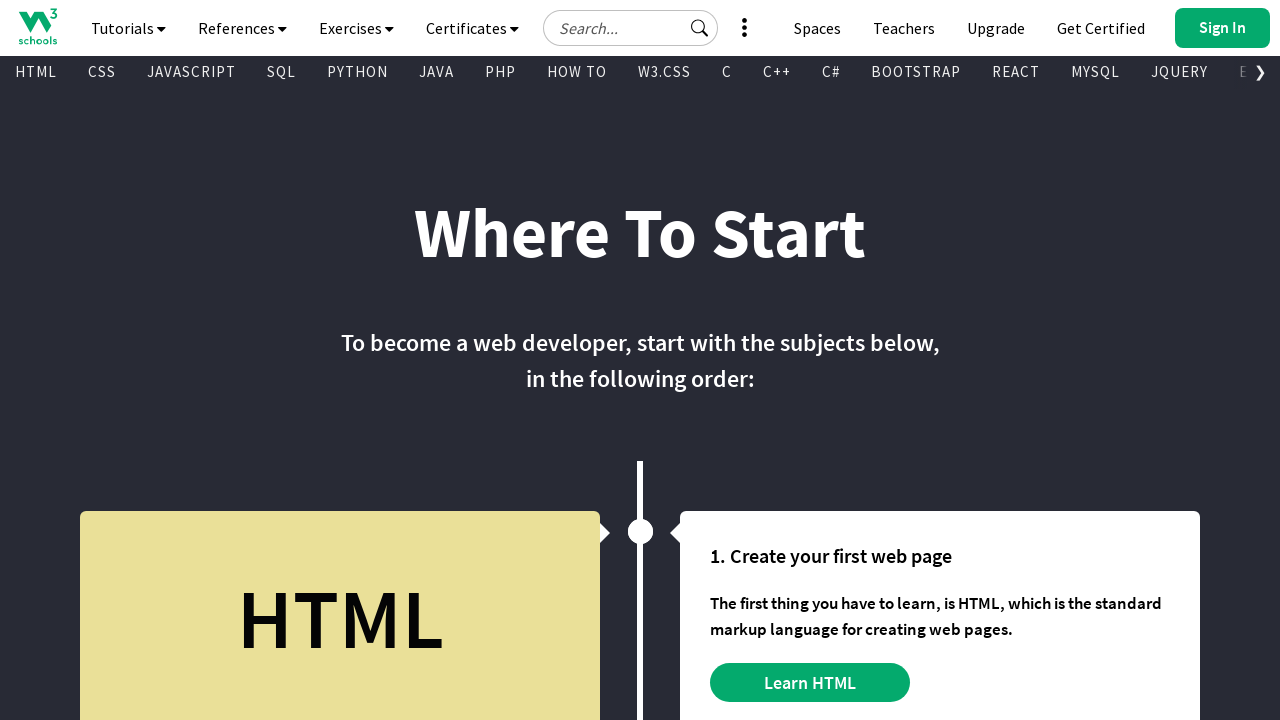

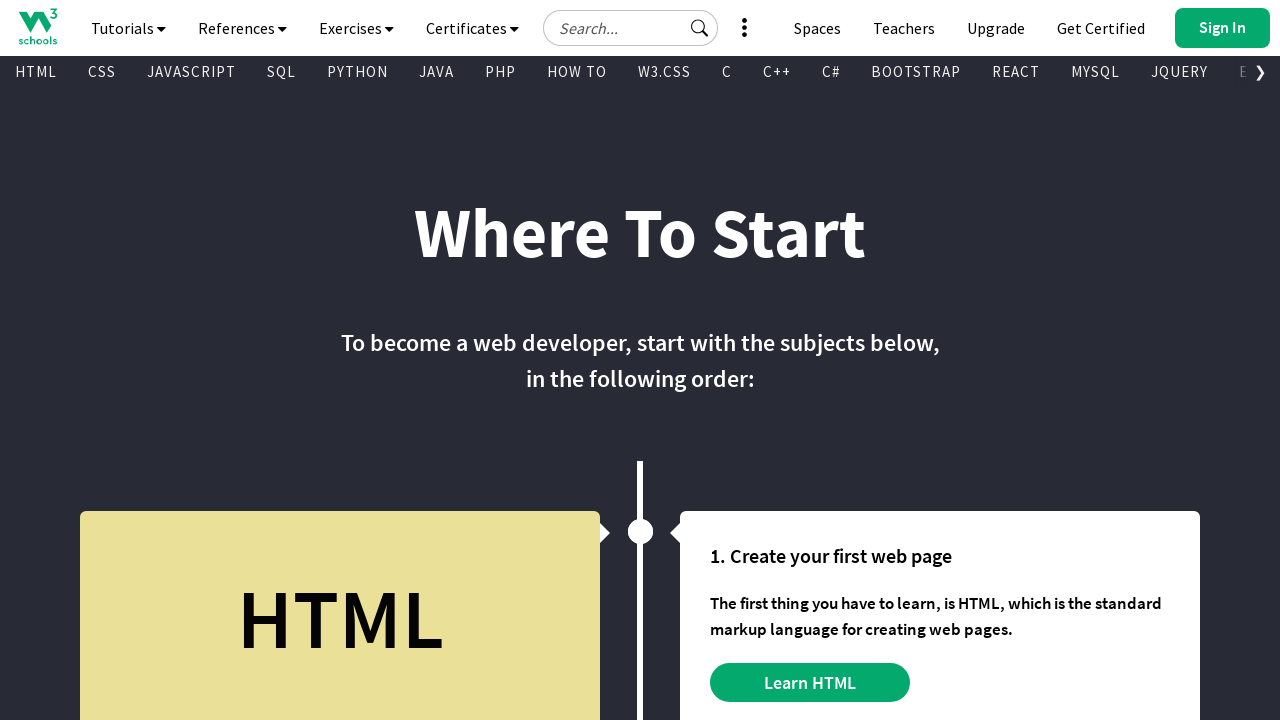